Tests drag and drop functionality by dragging a photo item into the trash container within an iframe

Starting URL: https://www.globalsqa.com/demo-site/draganddrop/

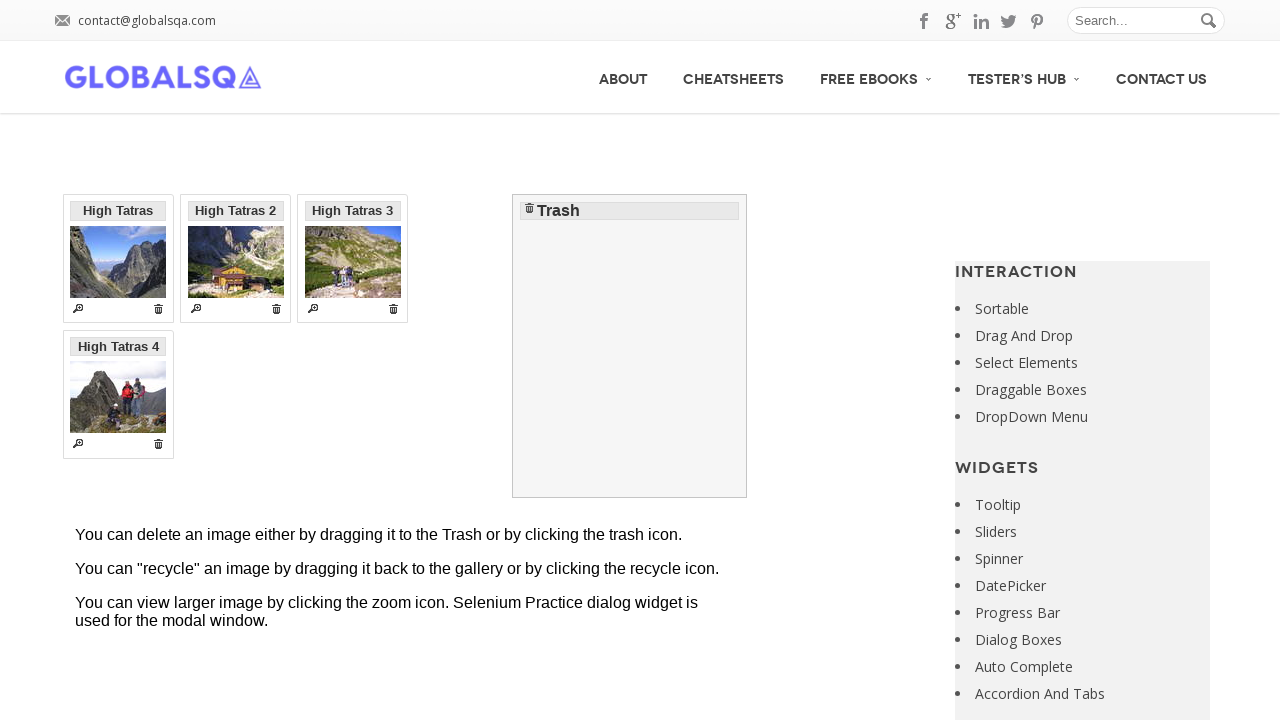

Located the Photo Manager iframe
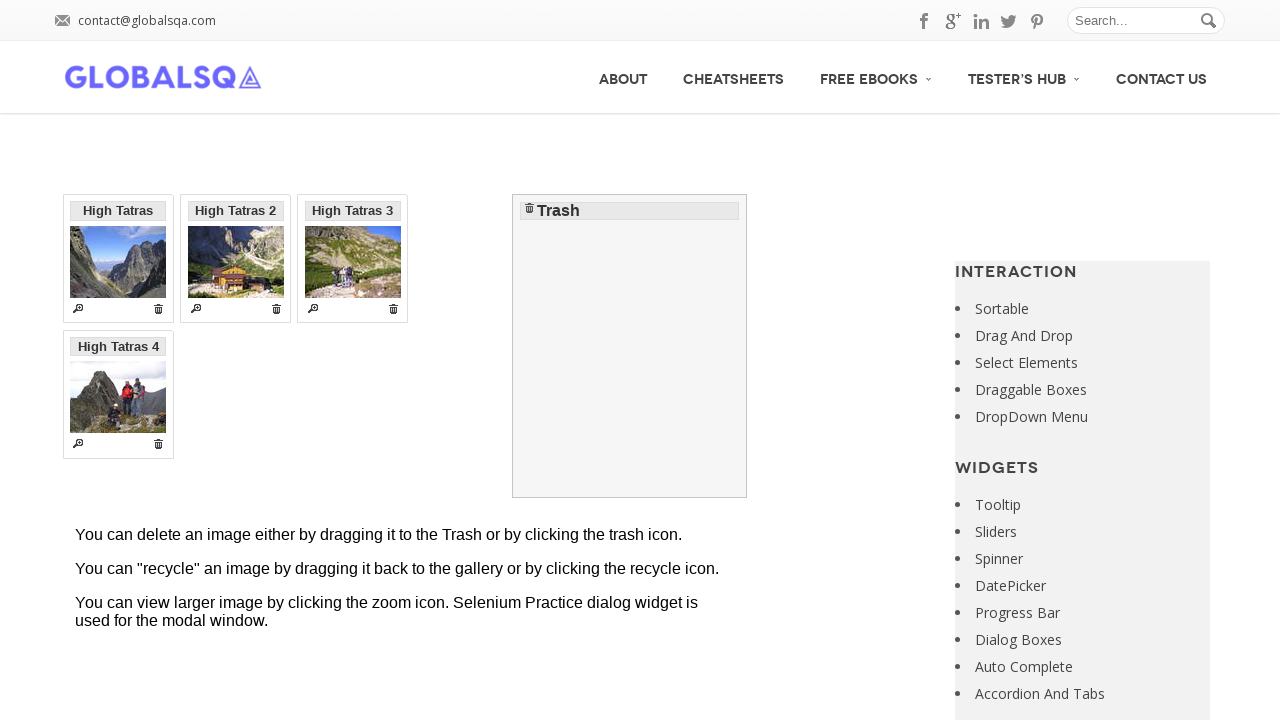

Located High Tatras photo element in iframe
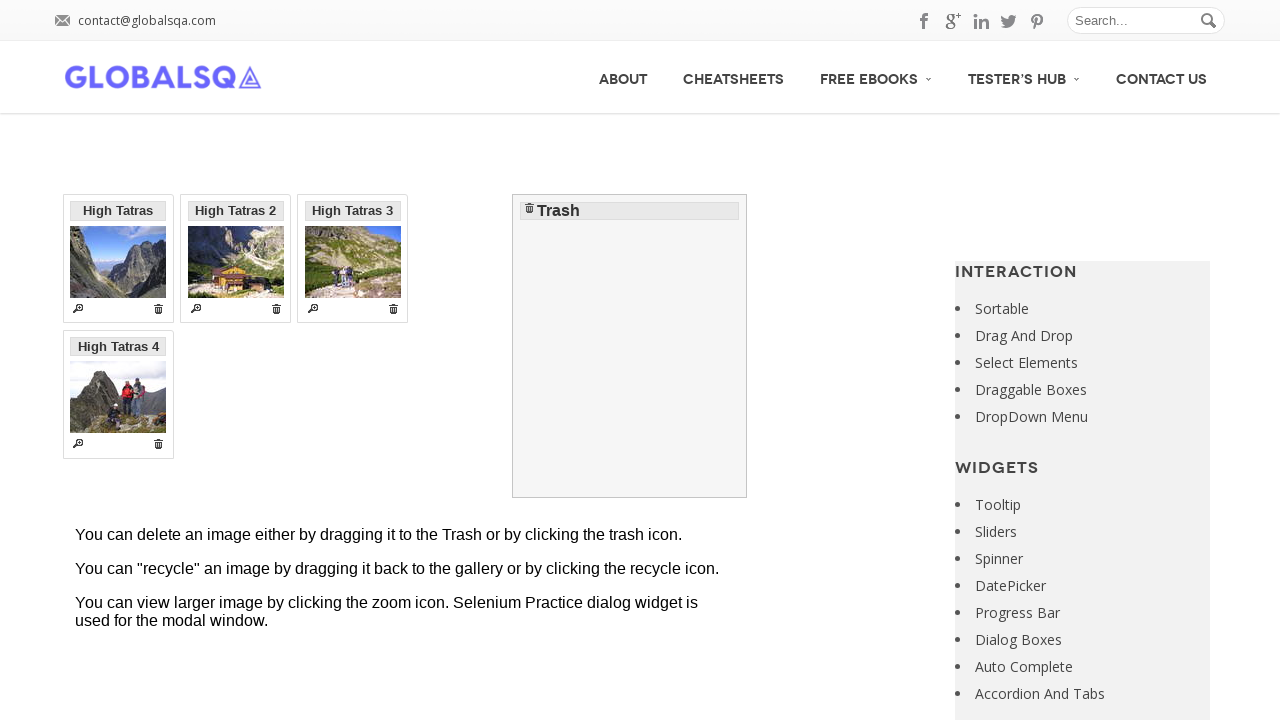

Located Trash container element in iframe
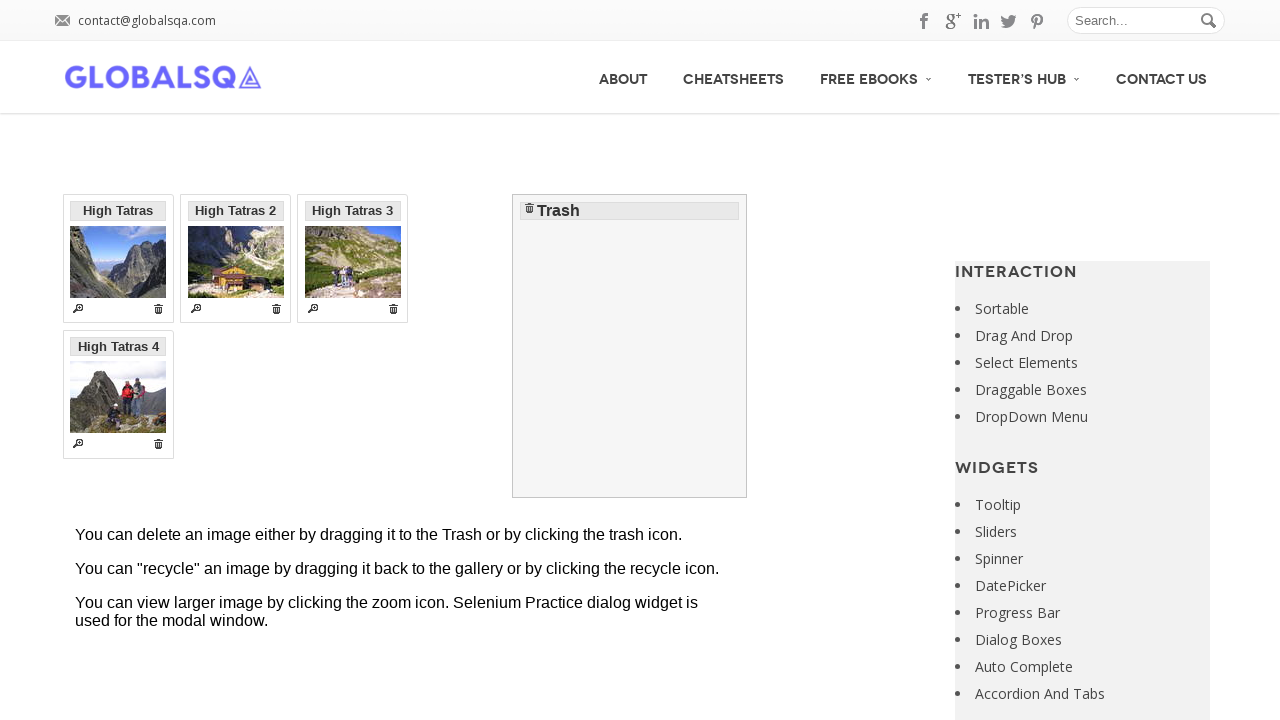

Dragged High Tatras photo to Trash container at (630, 346)
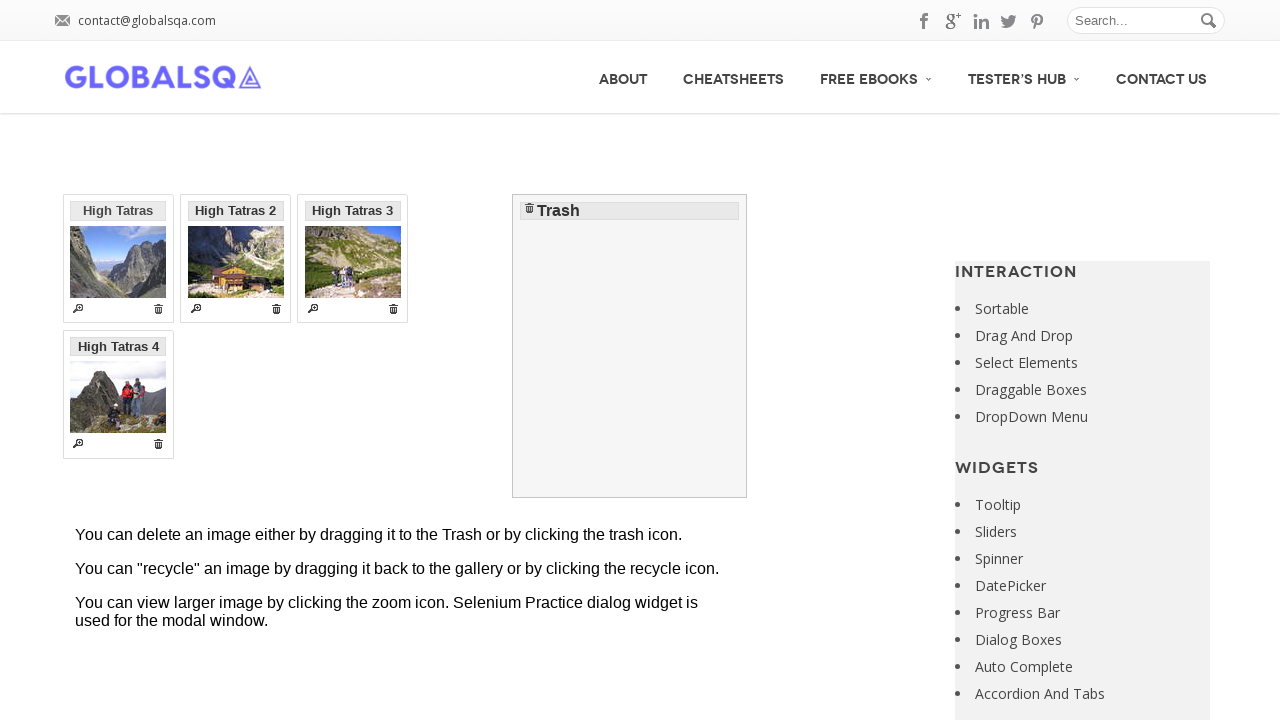

Waited 3 seconds for drag and drop operation to complete
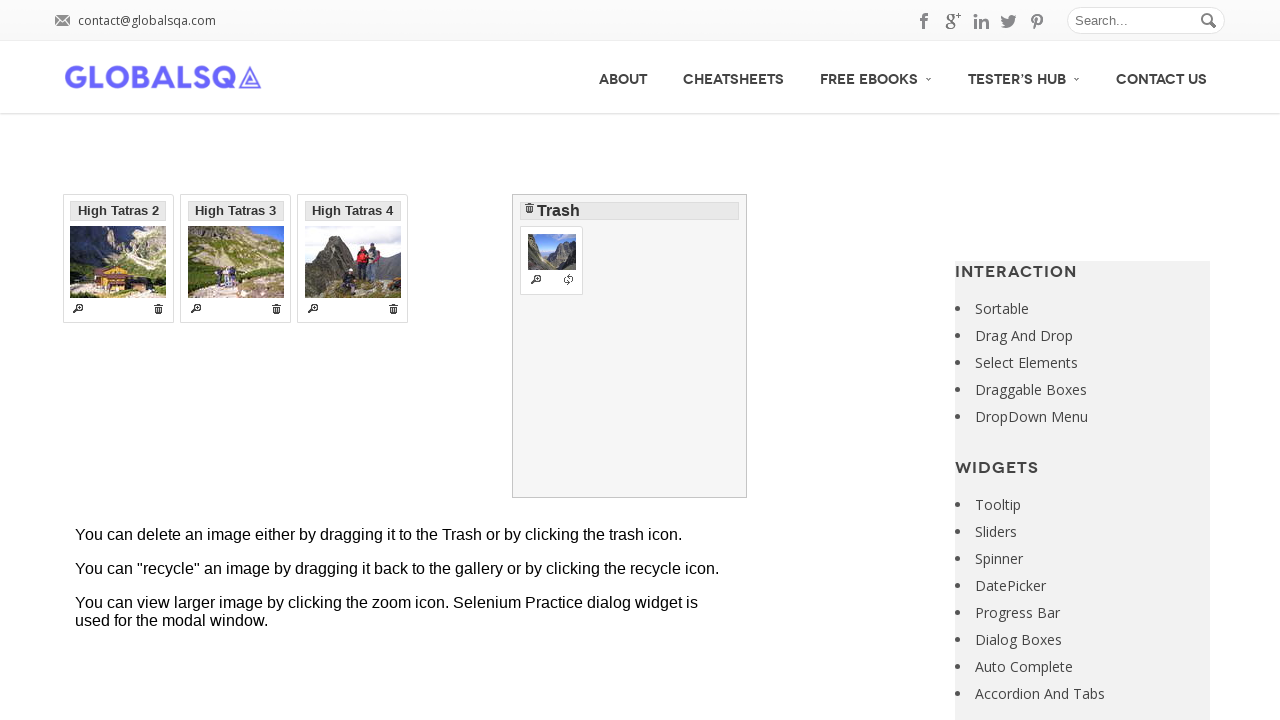

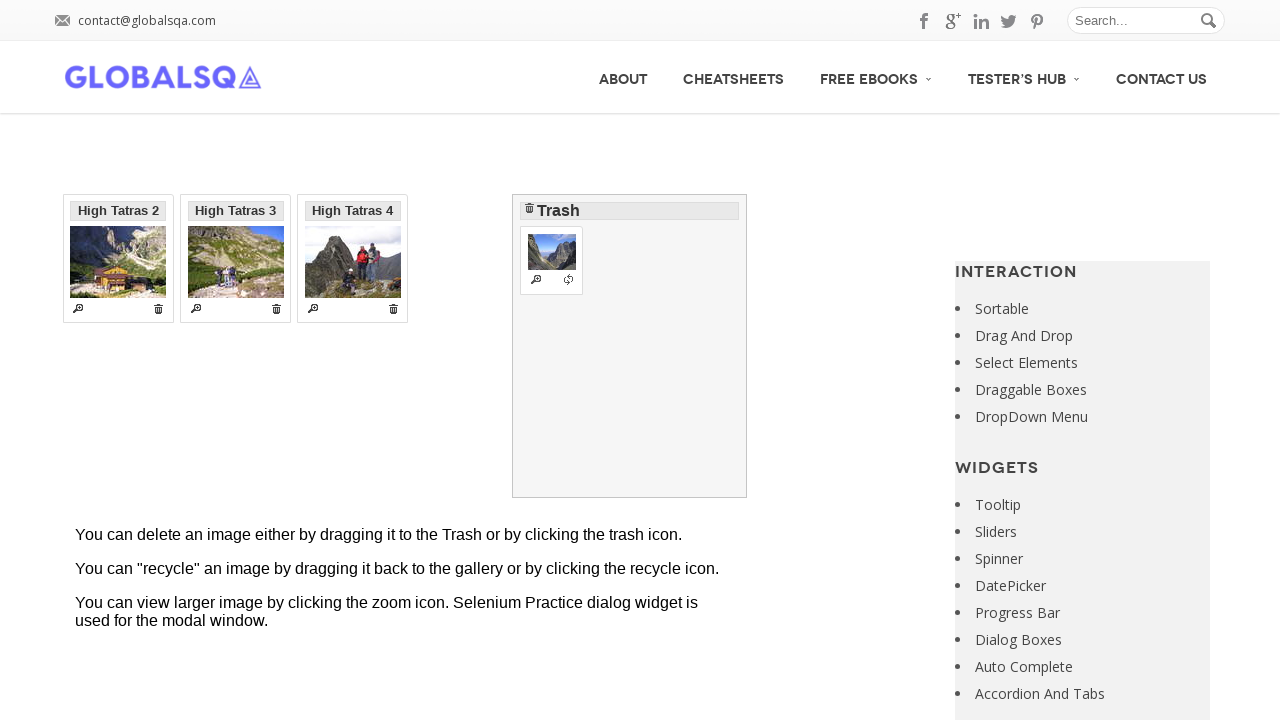